Fills a textarea with text content

Starting URL: https://www.selenium.dev/selenium/web/web-form.html

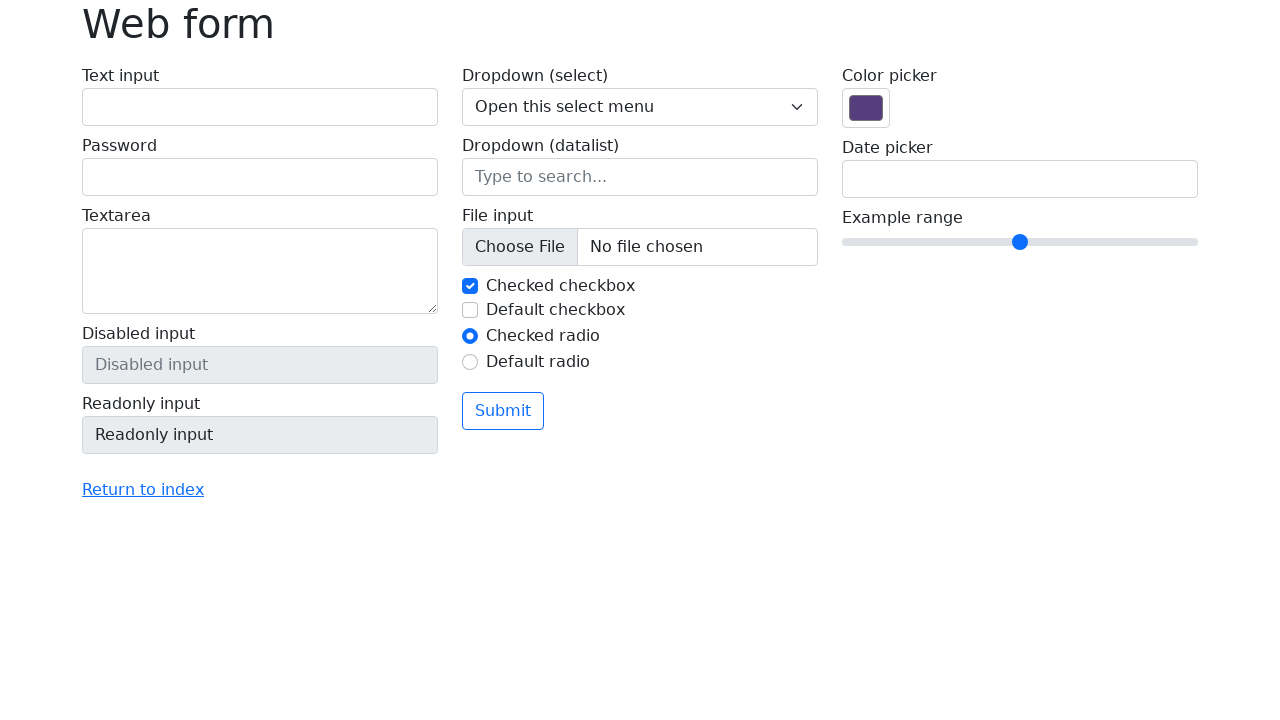

Filled textarea with text content about Priya's data analyst experience on textarea[name='my-textarea']
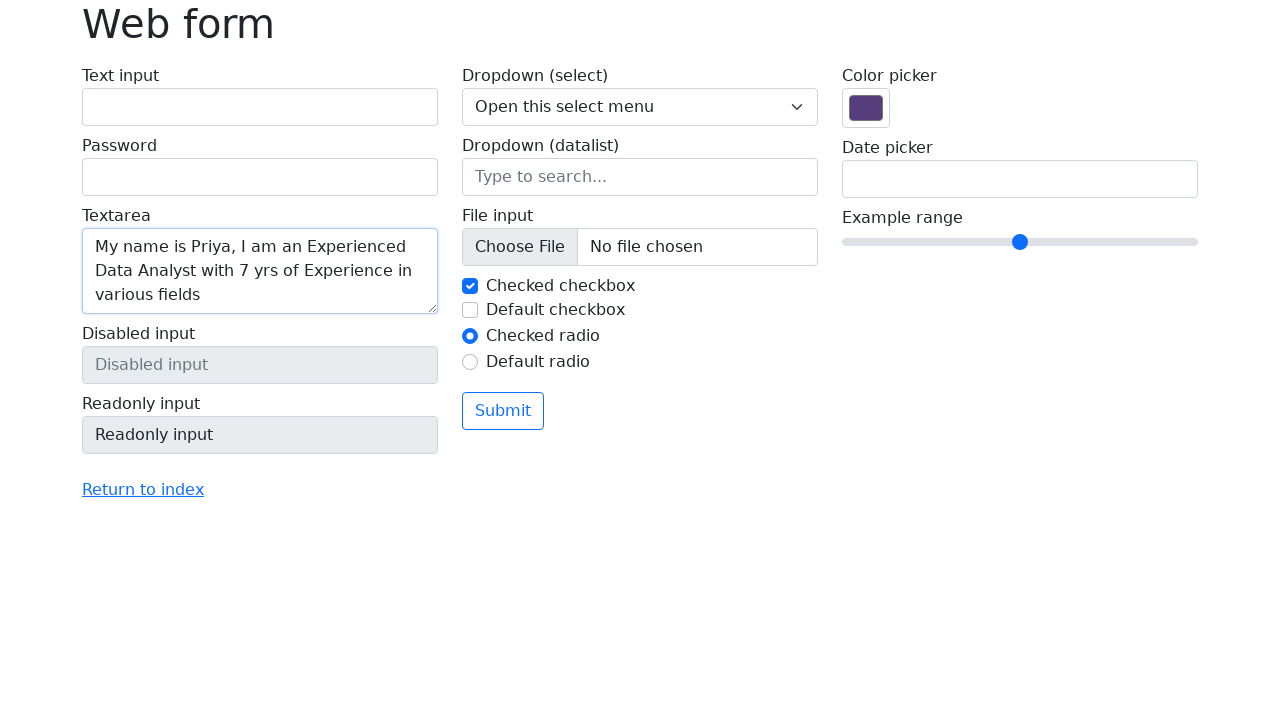

Located textarea element
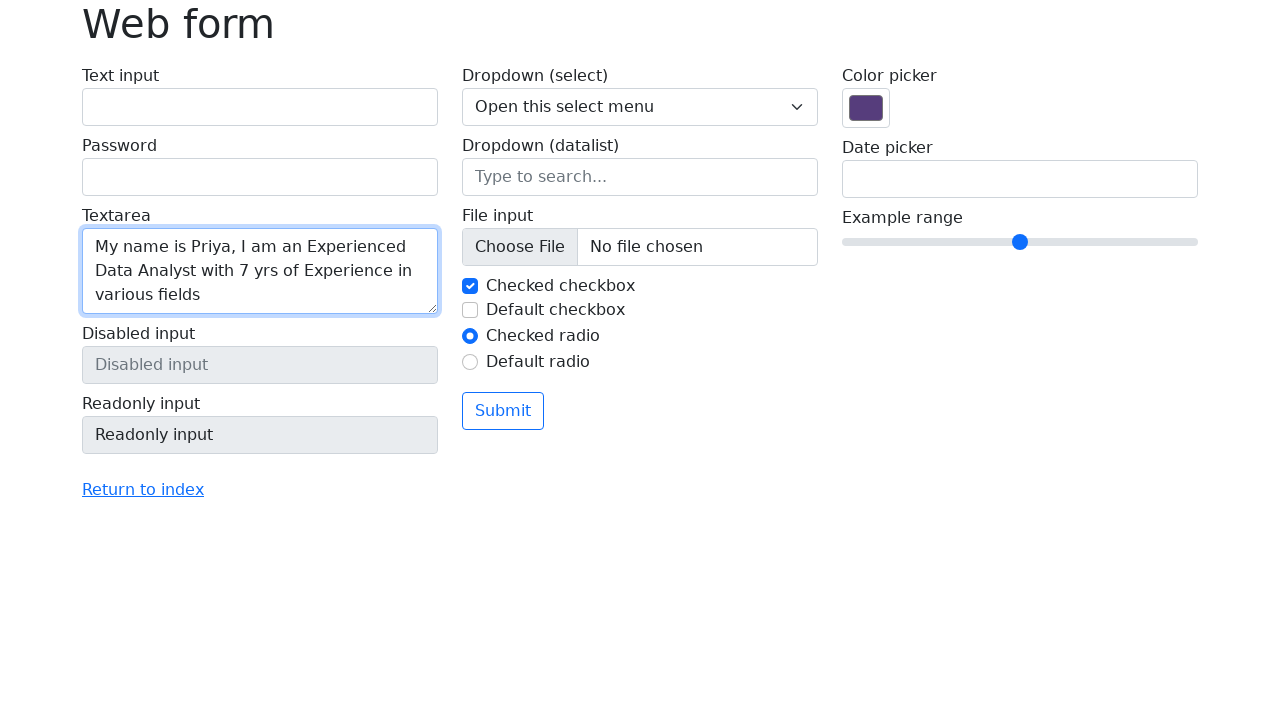

Verified textarea value matches the filled text
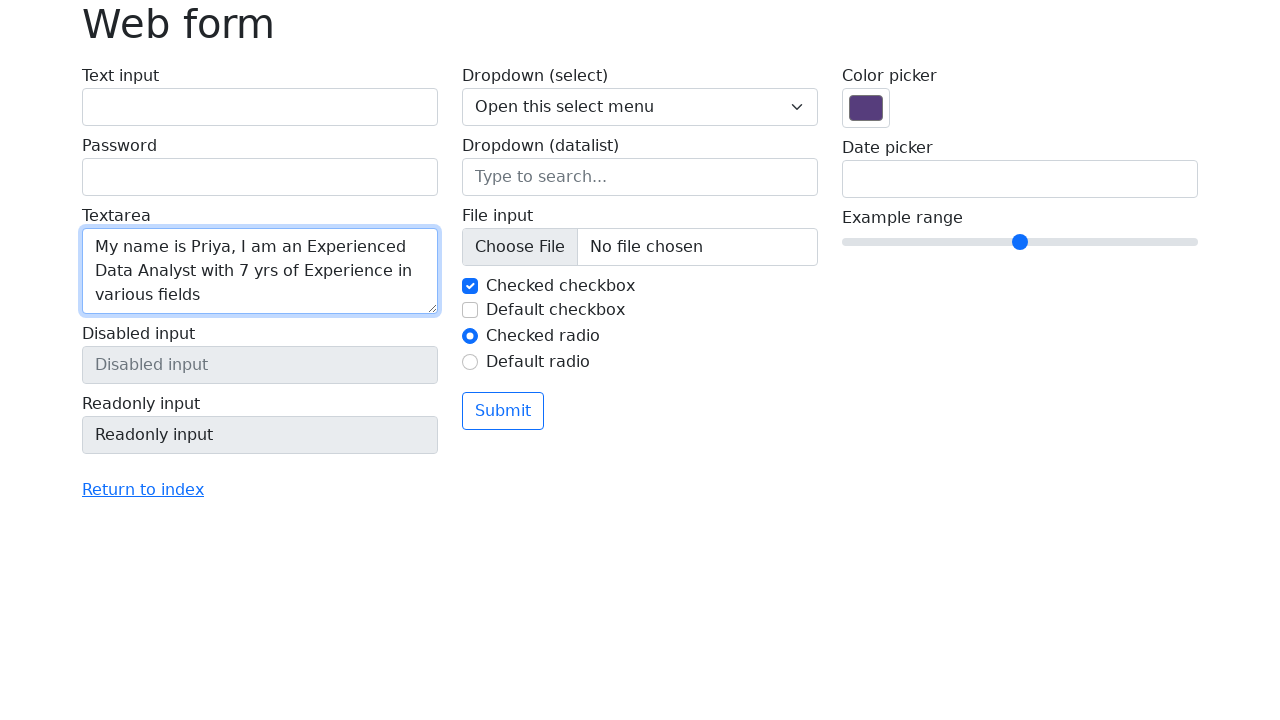

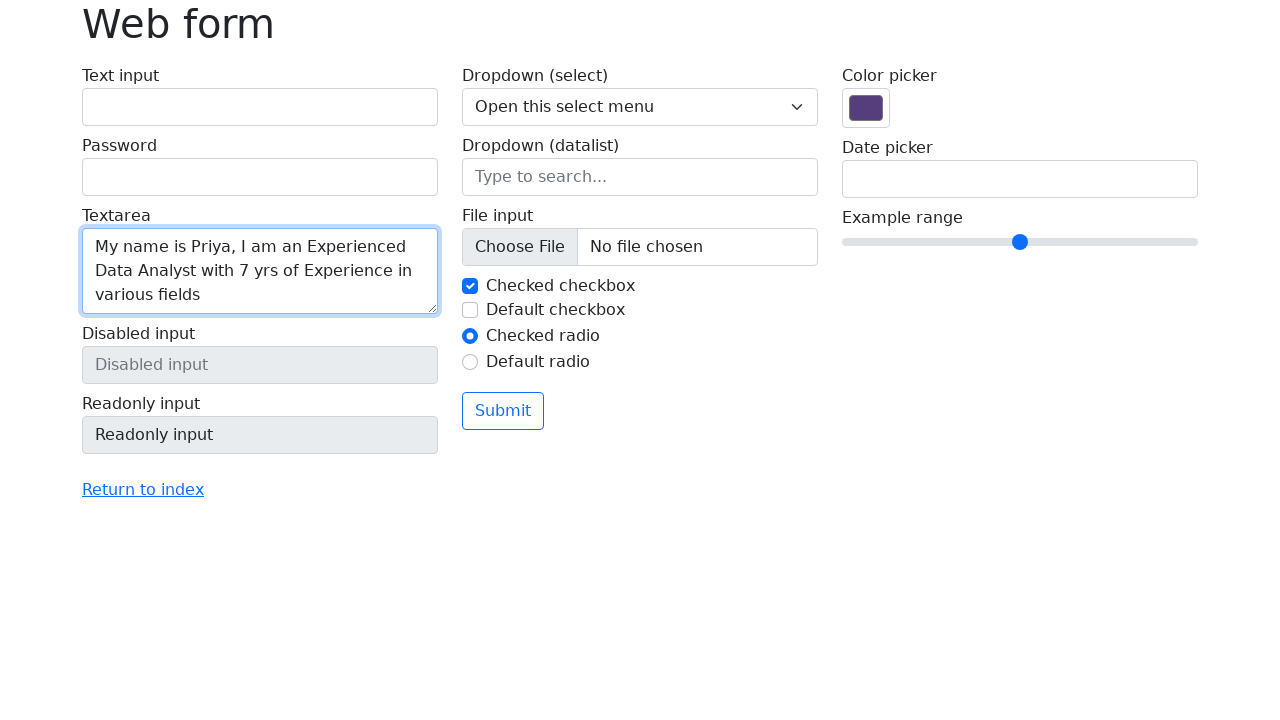